Tests dynamic loading by clicking Start button and waiting for the finish element to become visible, then verifying the "Hello World!" text appears.

Starting URL: https://automationfc.github.io/dynamic-loading/

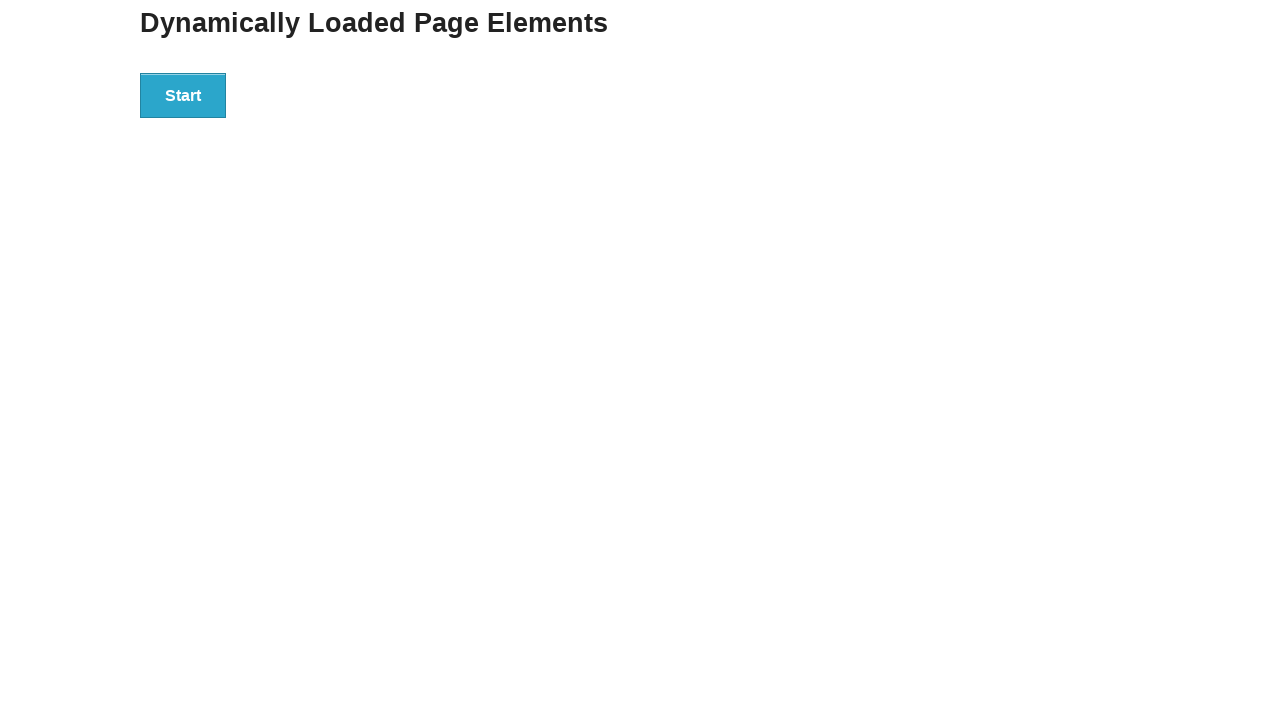

Clicked the Start button to initiate dynamic loading at (183, 95) on xpath=//button[text()='Start']
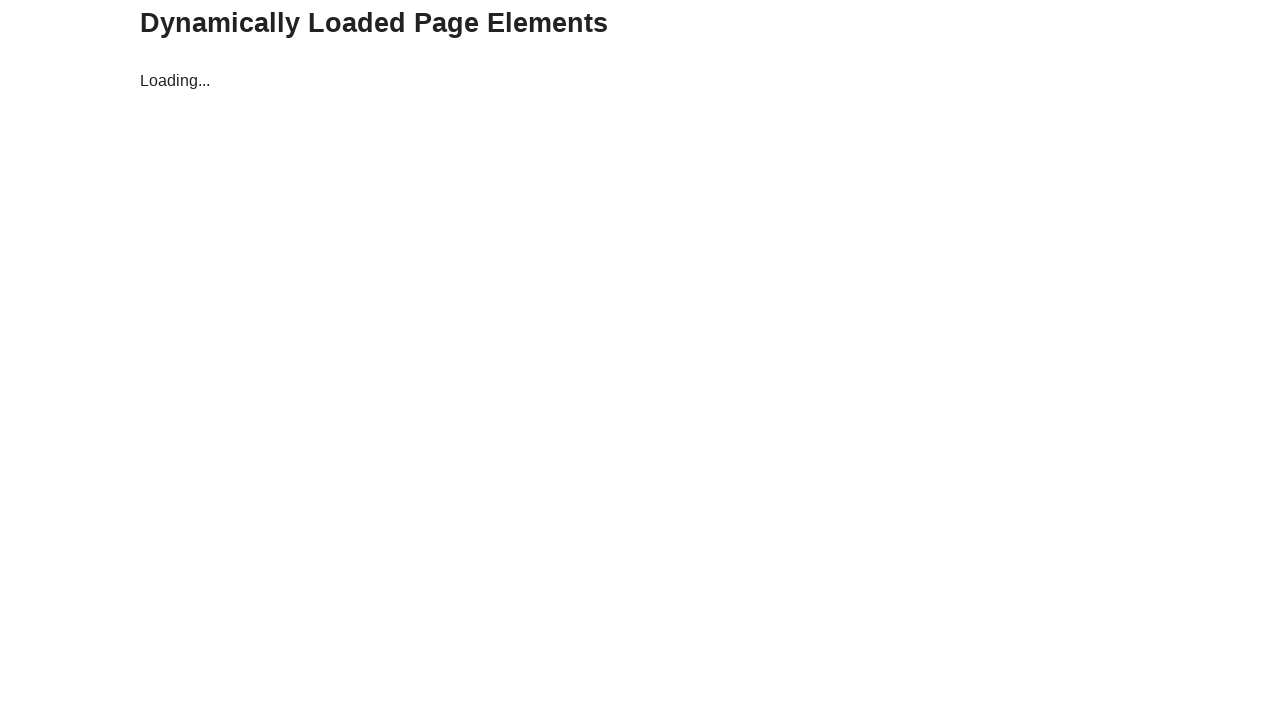

Finish element became visible after dynamic loading completed
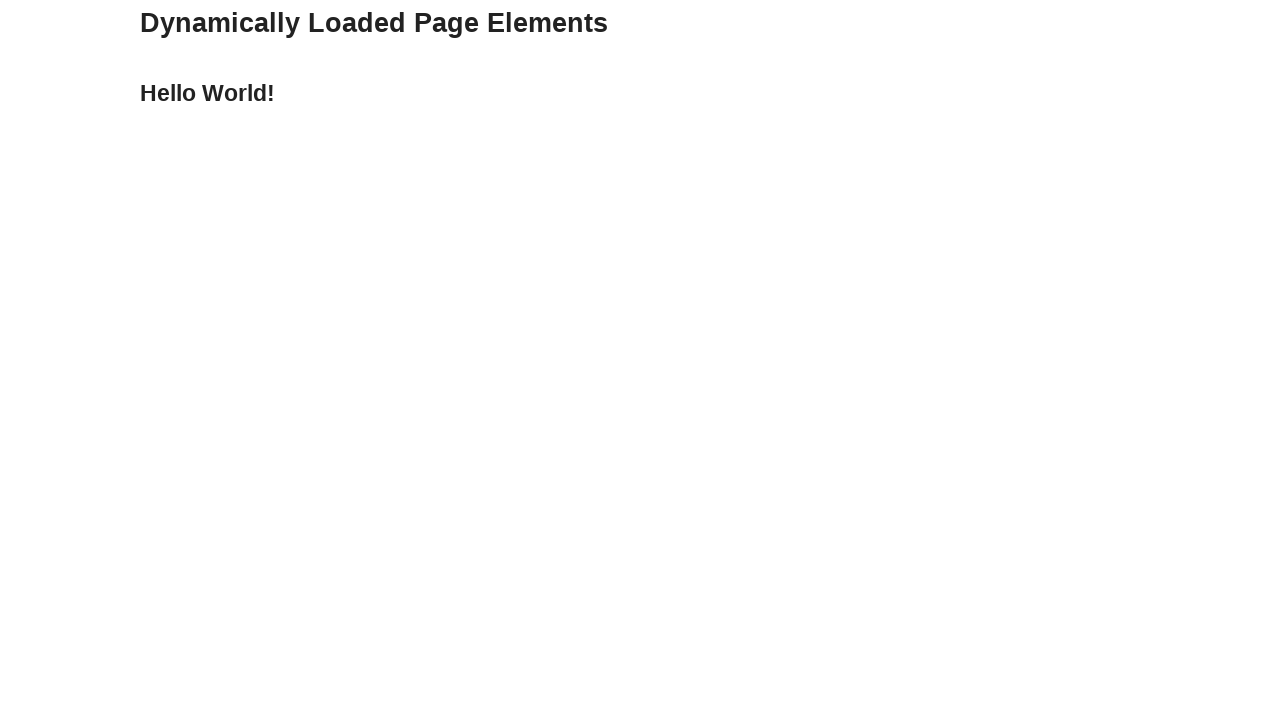

Verified that 'Hello World!' text appeared in the finish element
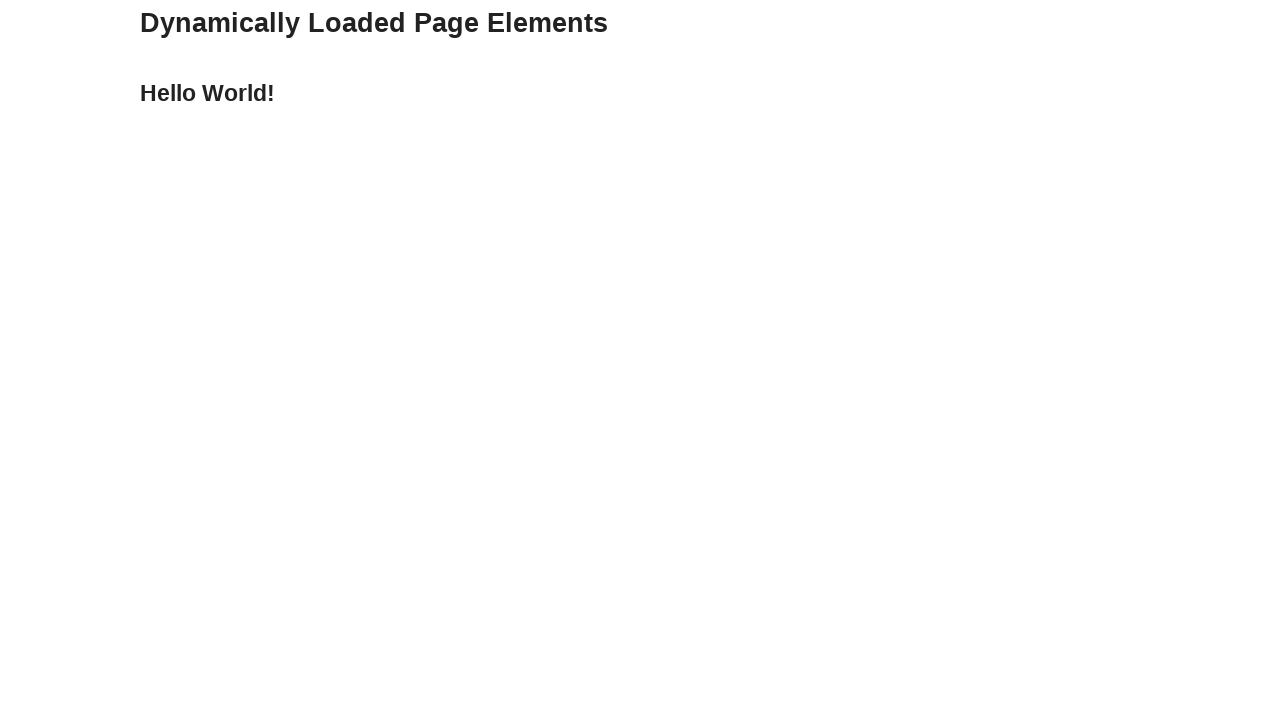

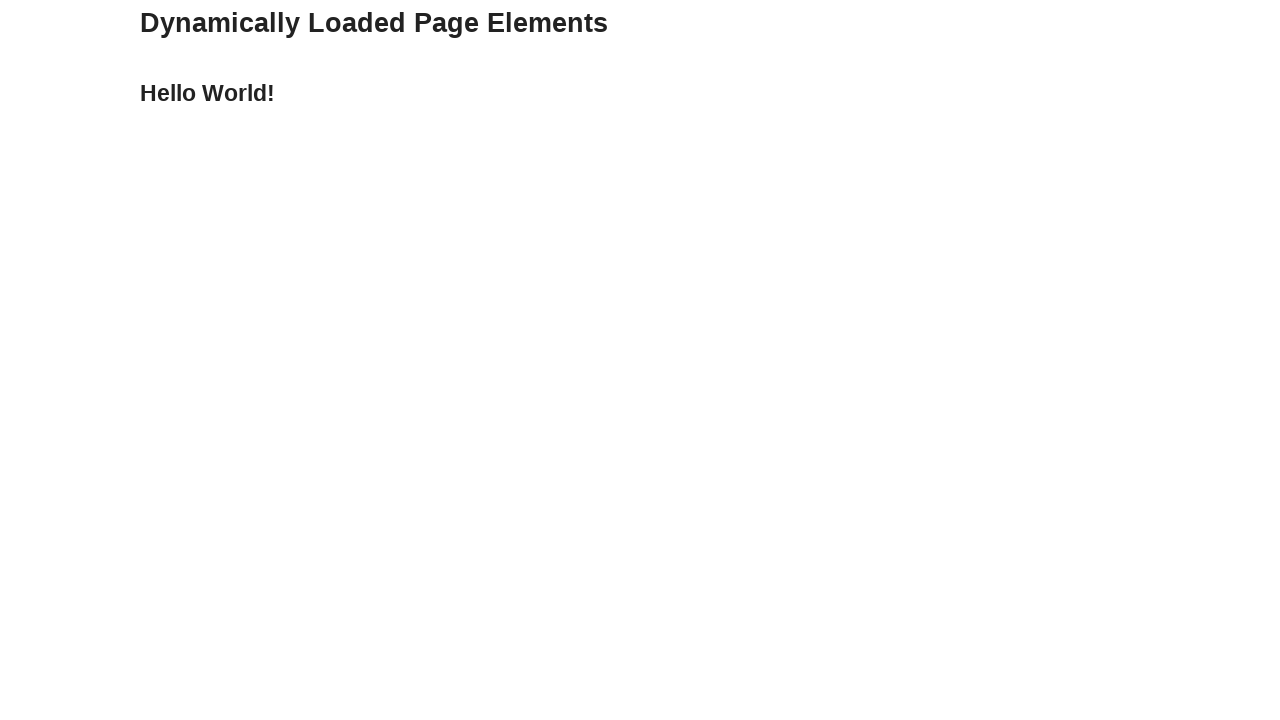